Tests that age value greater than 150 is rejected by the form validation

Starting URL: https://davi-vert.vercel.app/index.html

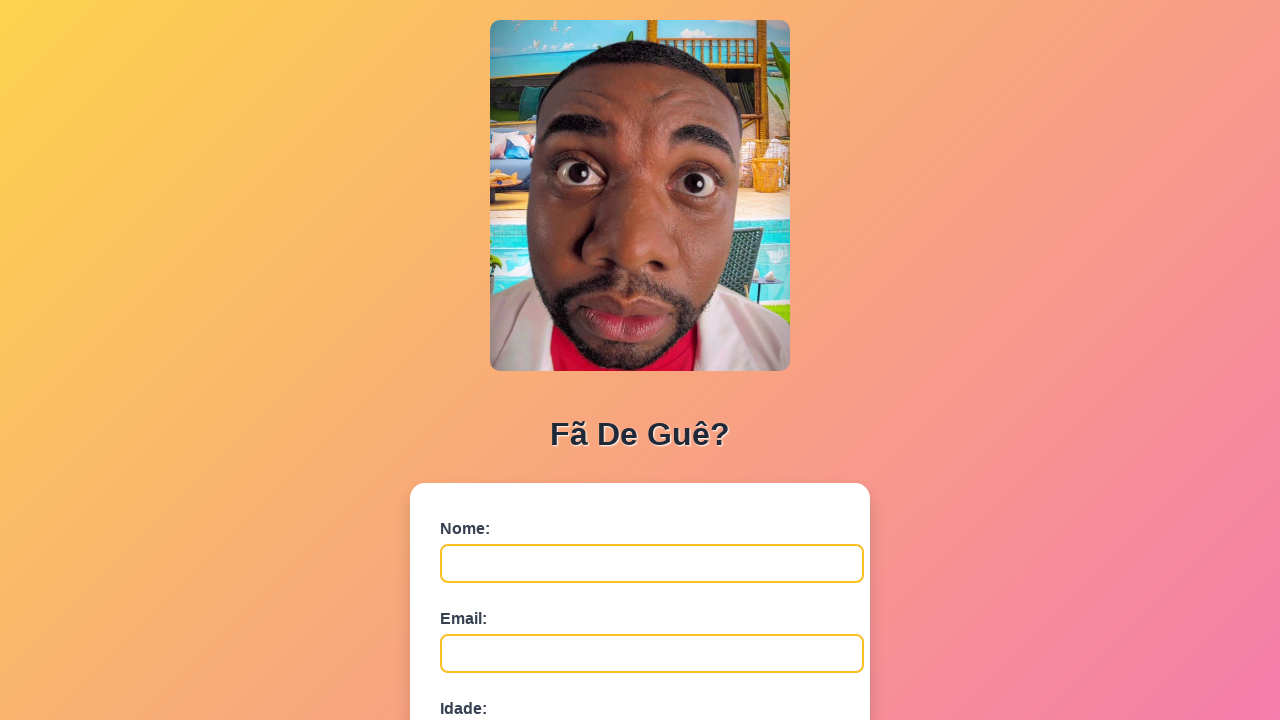

Filled name field with 'Velhíssimo' on #nome
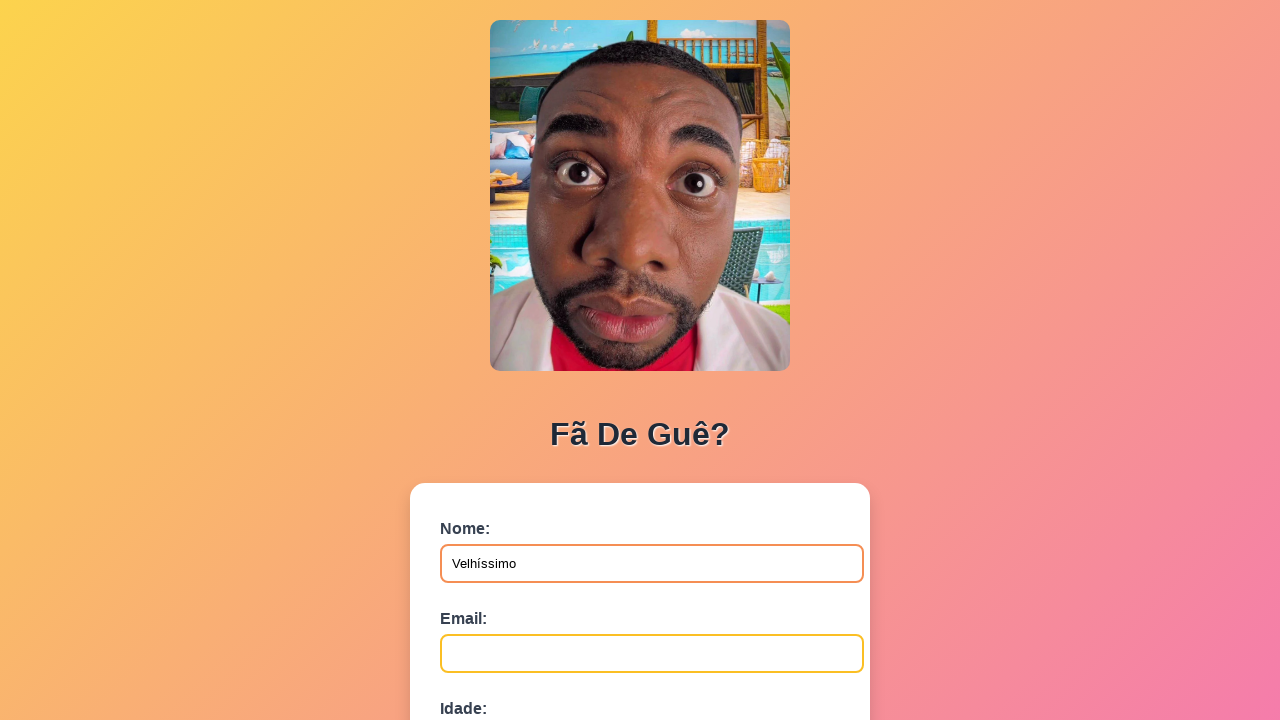

Filled email field with 'velho@email.com' on #email
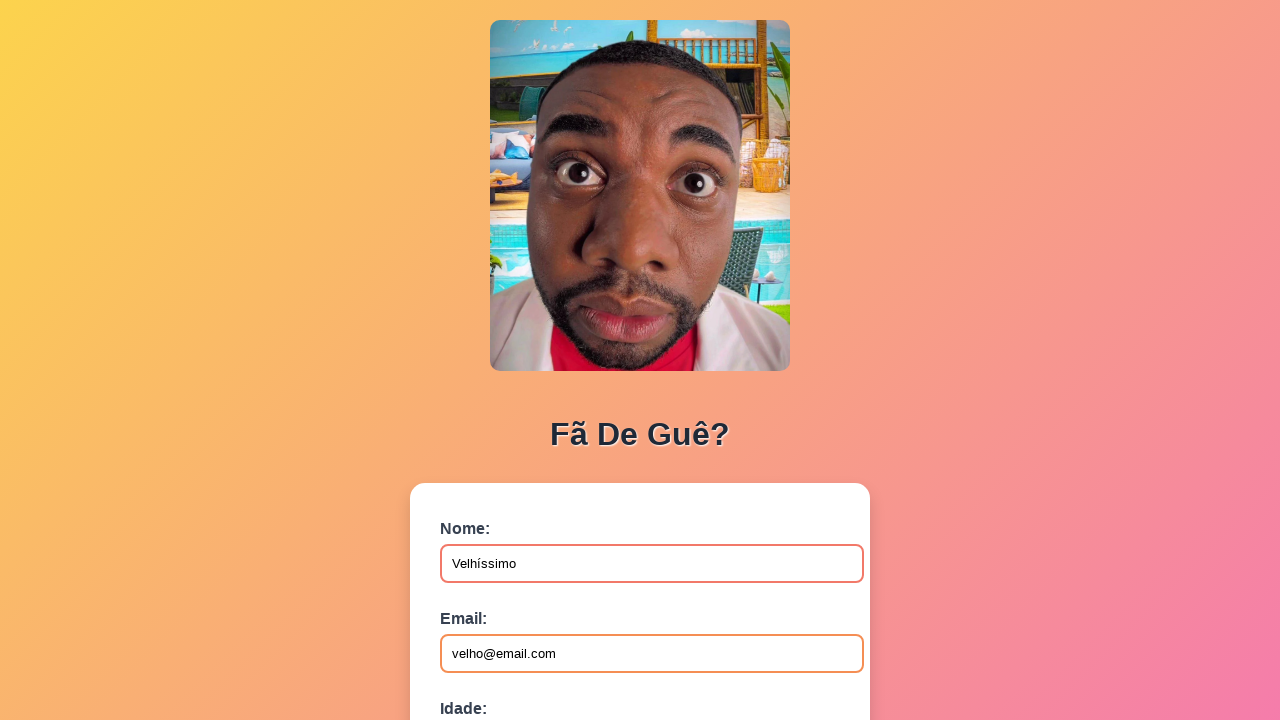

Filled age field with invalid value '151' (greater than 150) on #idade
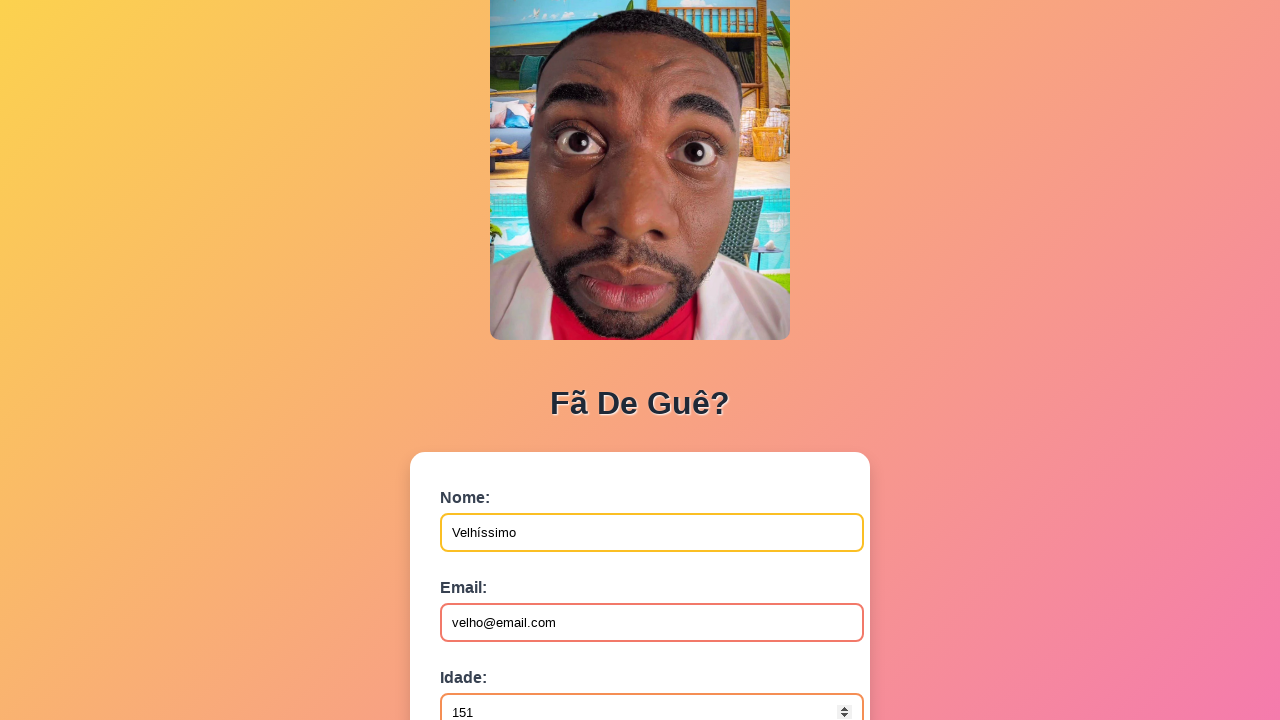

Clicked submit button to attempt form submission at (490, 569) on button[type='submit']
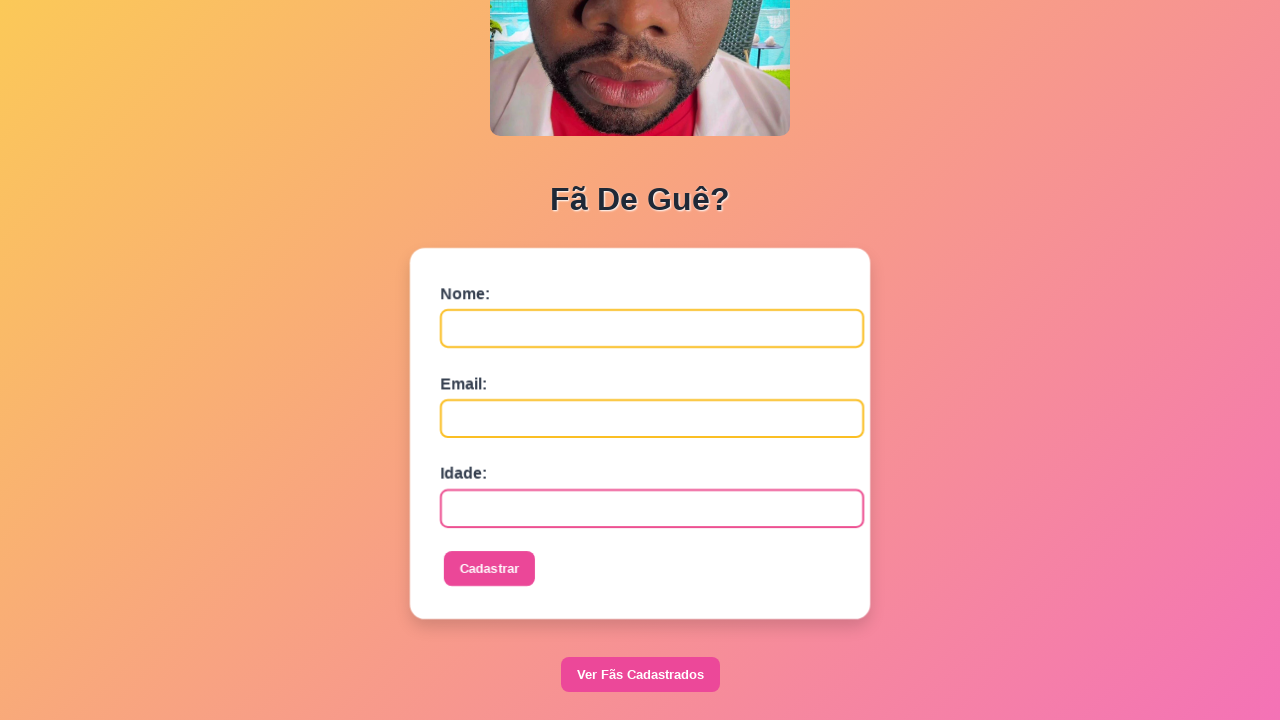

Waited 500ms for form submission processing
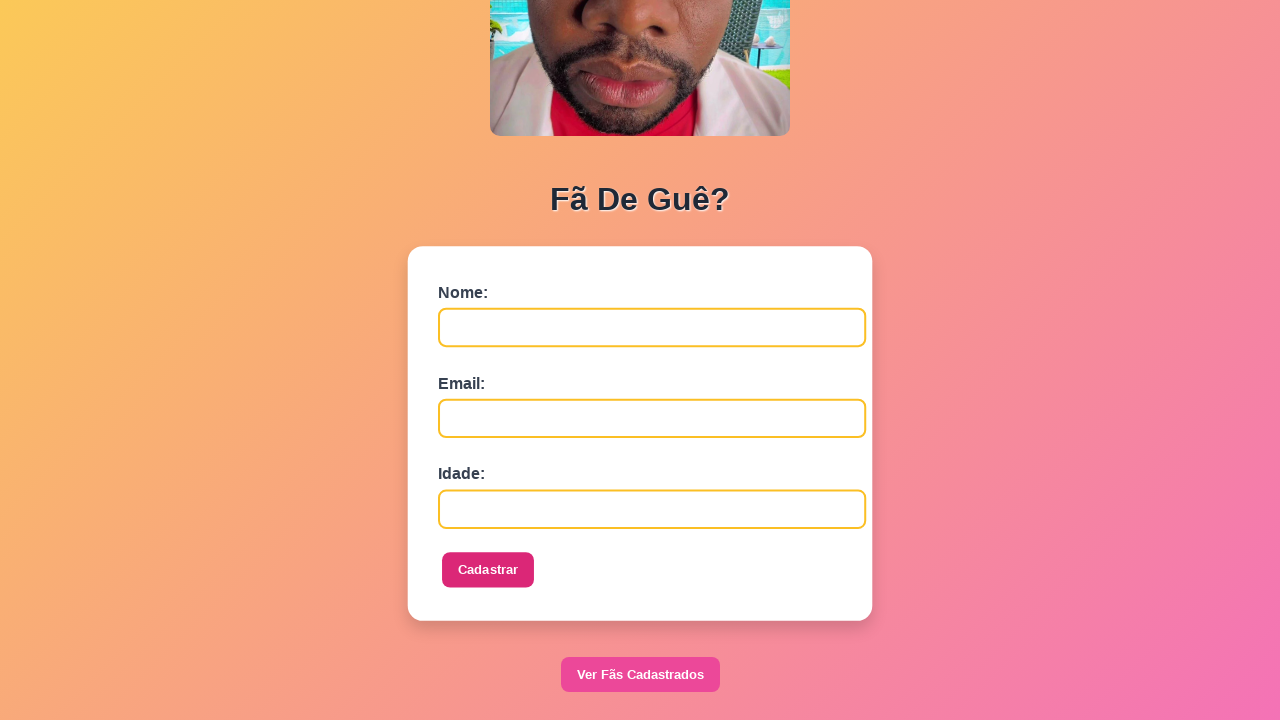

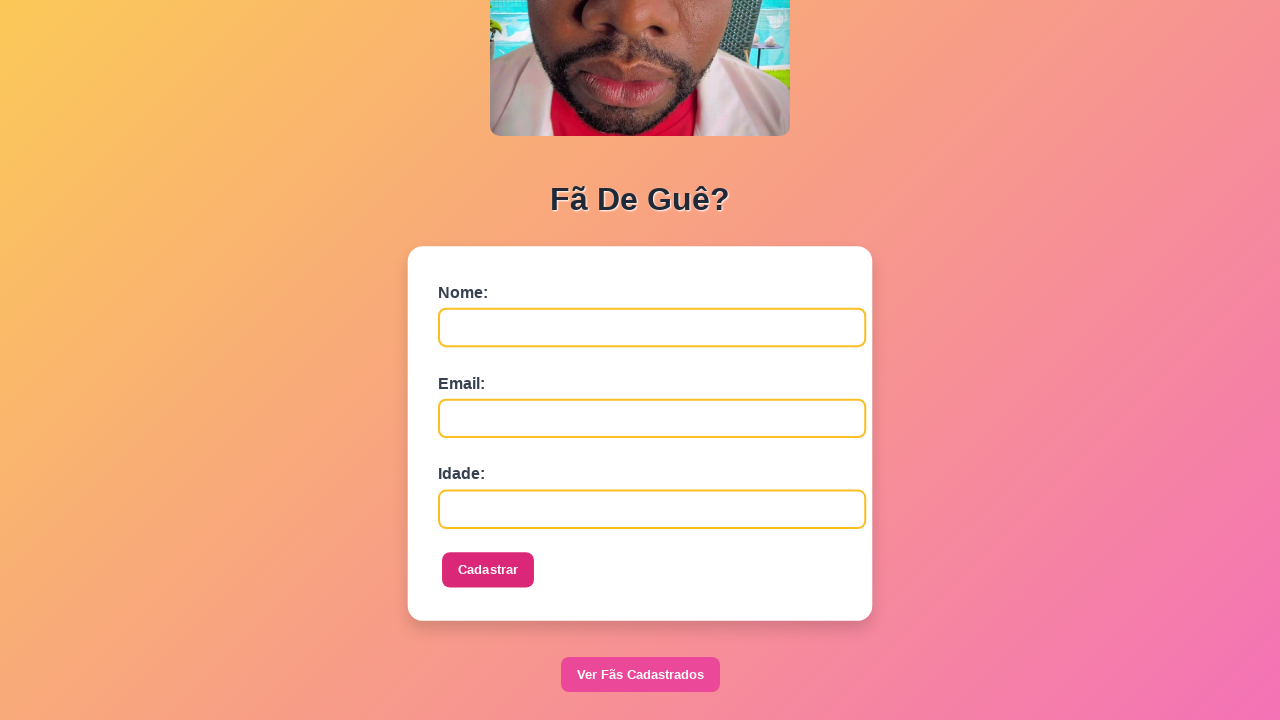